Tests drag and drop functionality on jQuery UI demo page by dragging an element from source to destination

Starting URL: http://jqueryui.com/droppable/

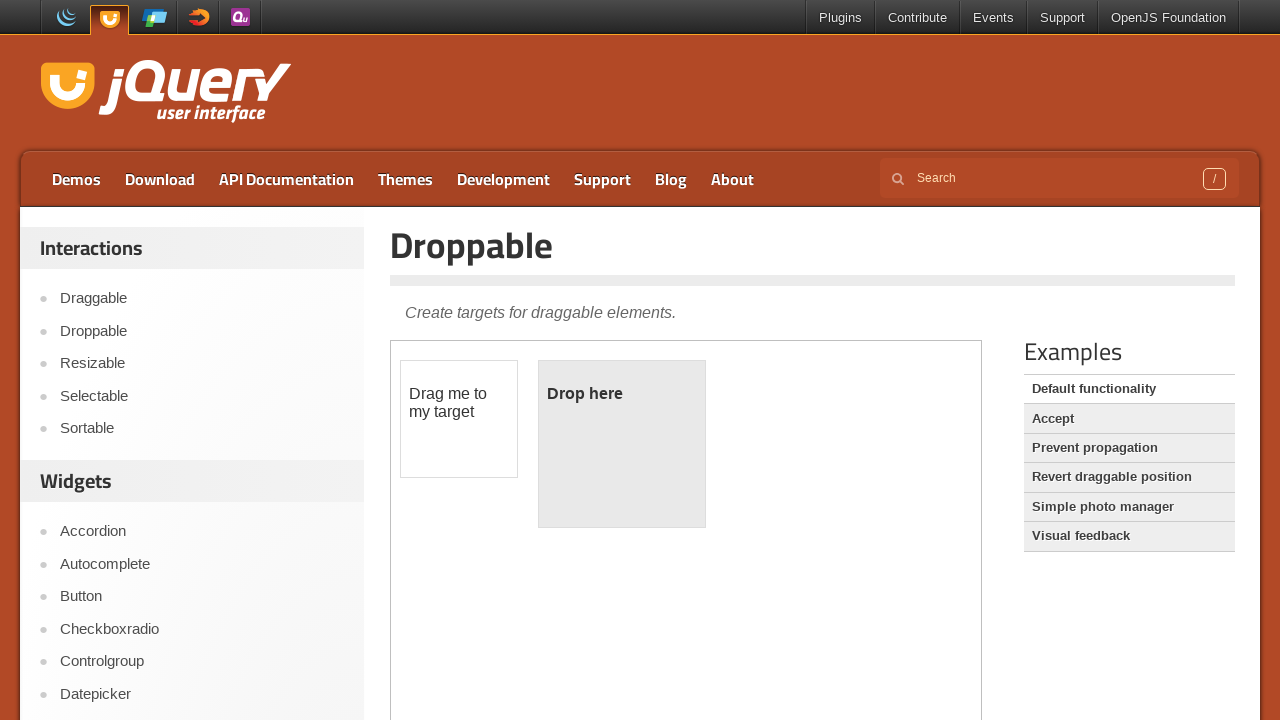

Located demo iframe using frame_locator
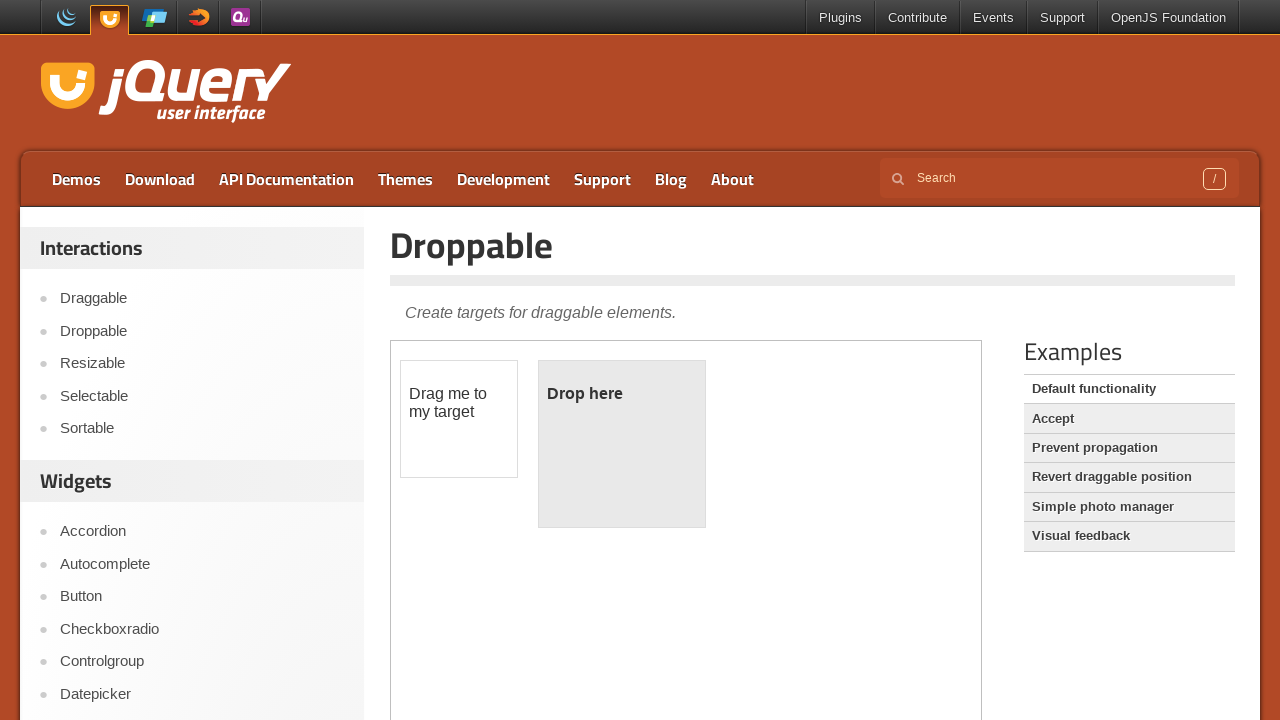

Waited for demo-frame selector to be available
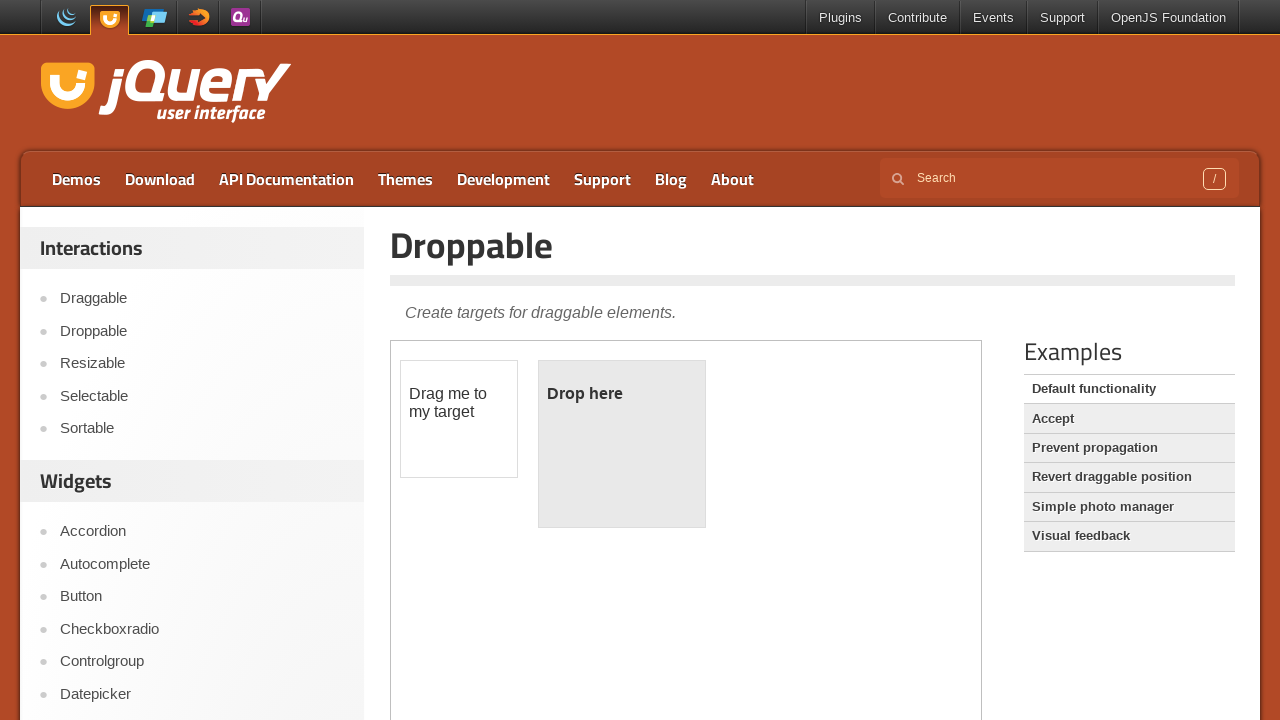

Located first demo-frame element
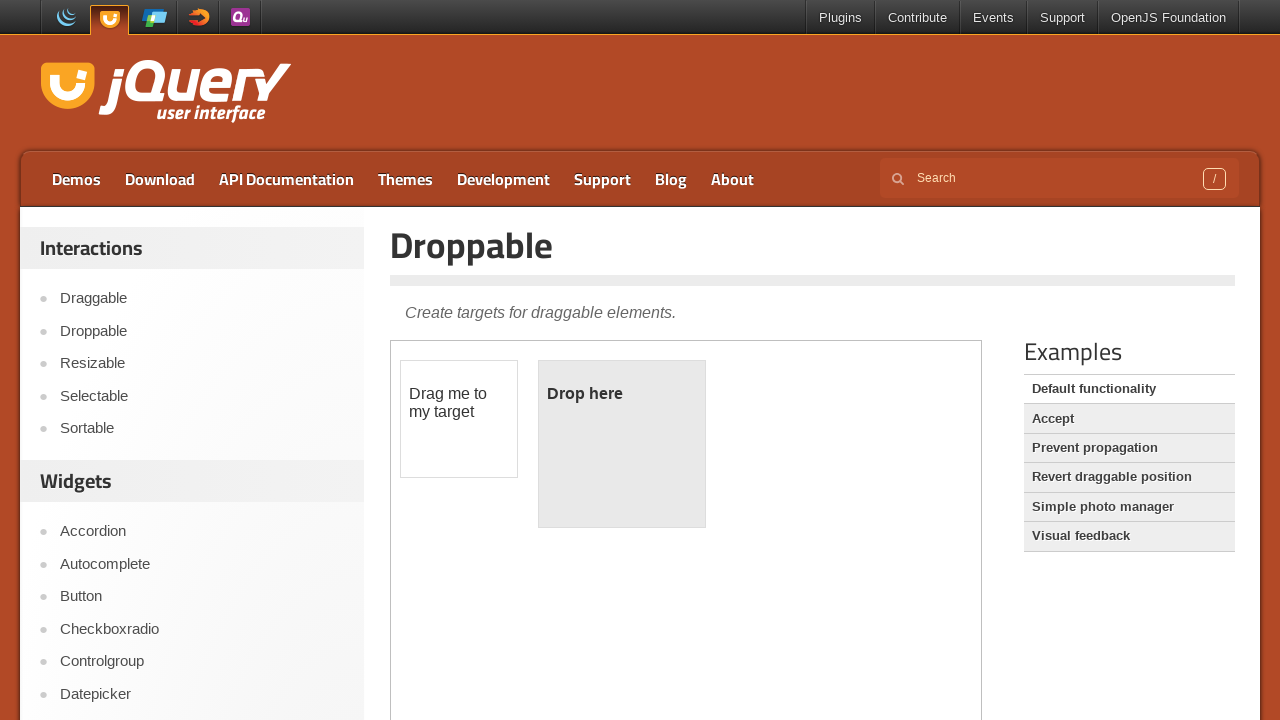

Waited 500ms for frame to be fully ready
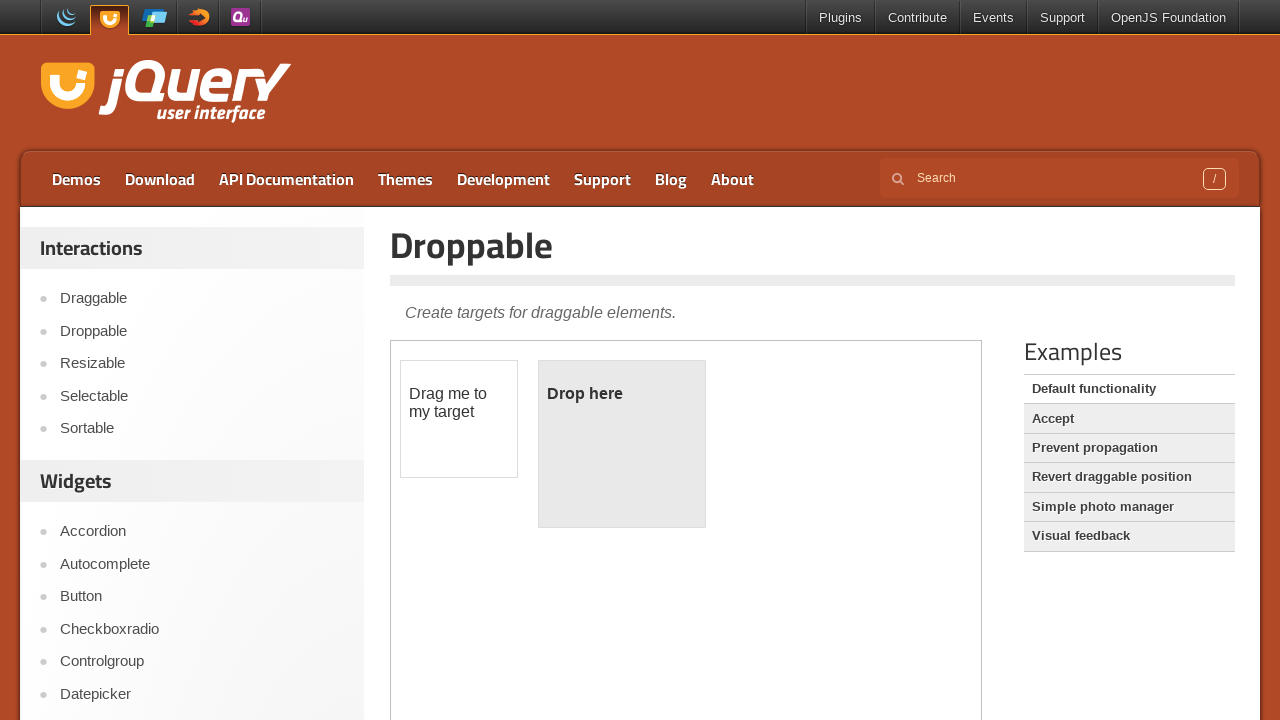

Queried for iframe element with class demo-frame
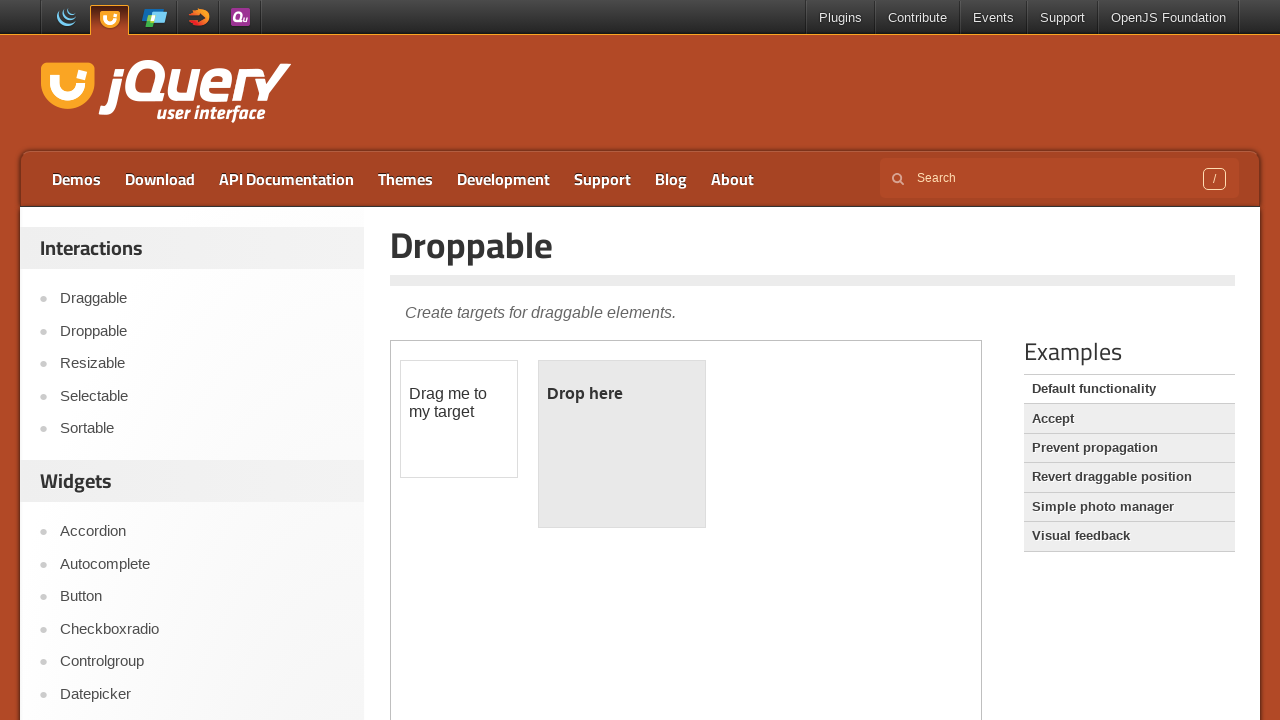

Selected appropriate frame from page frames list
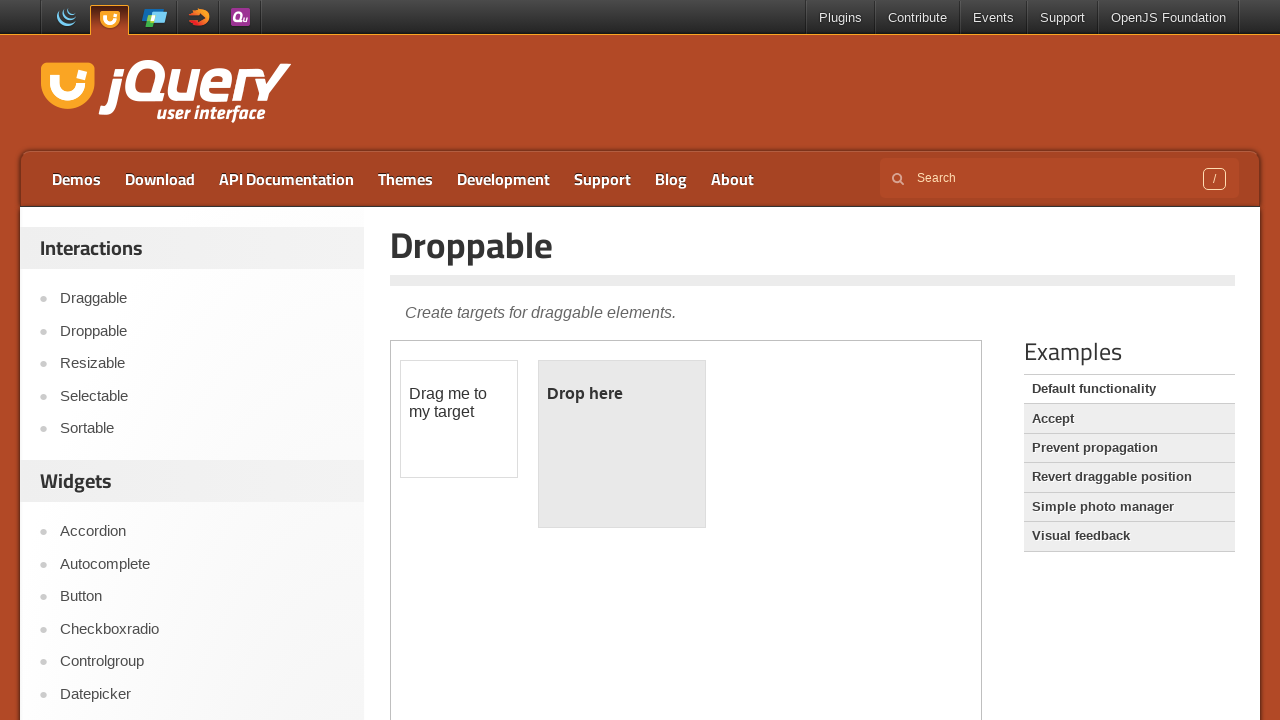

Located draggable element with id 'draggable'
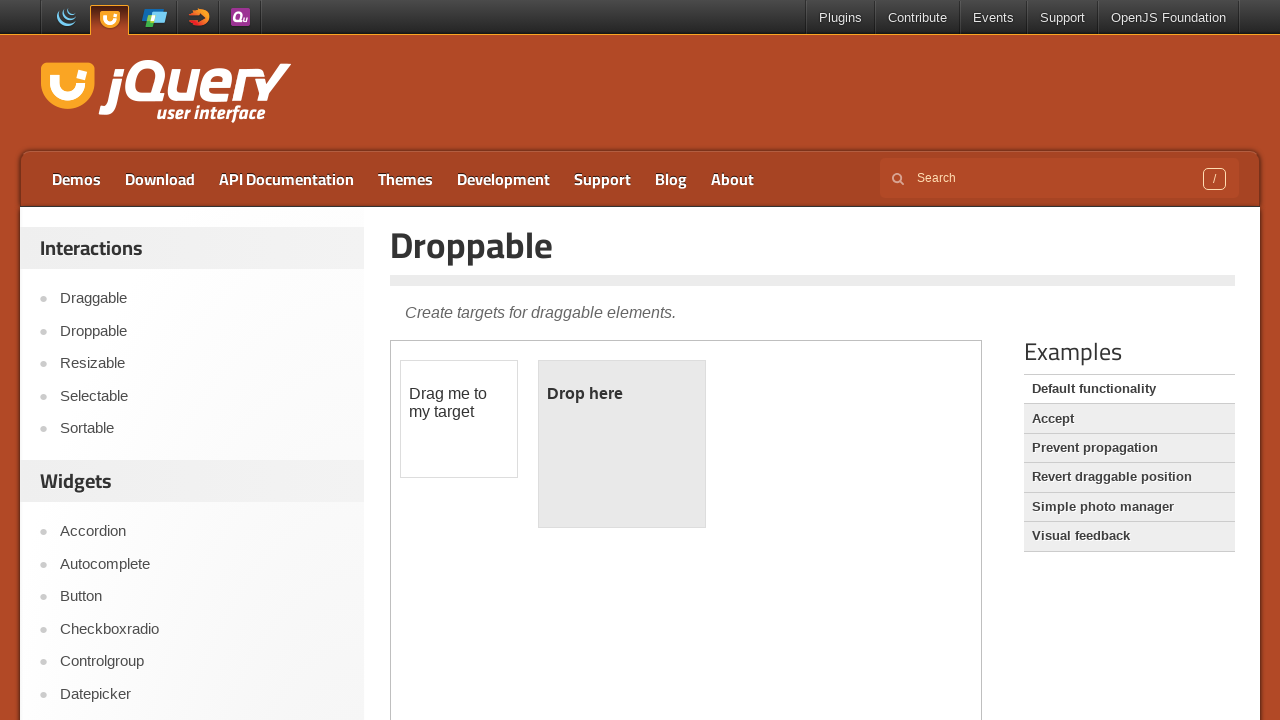

Located droppable element with id 'droppable'
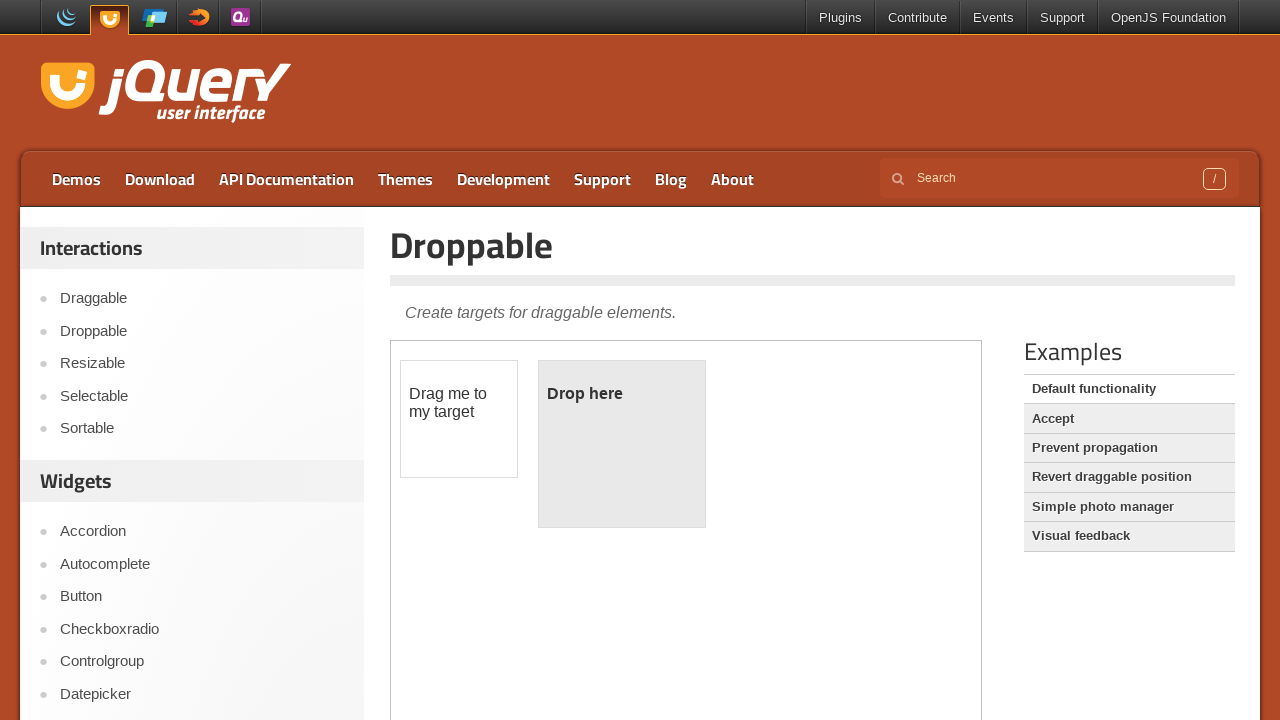

Performed drag and drop of draggable element to droppable element at (622, 444)
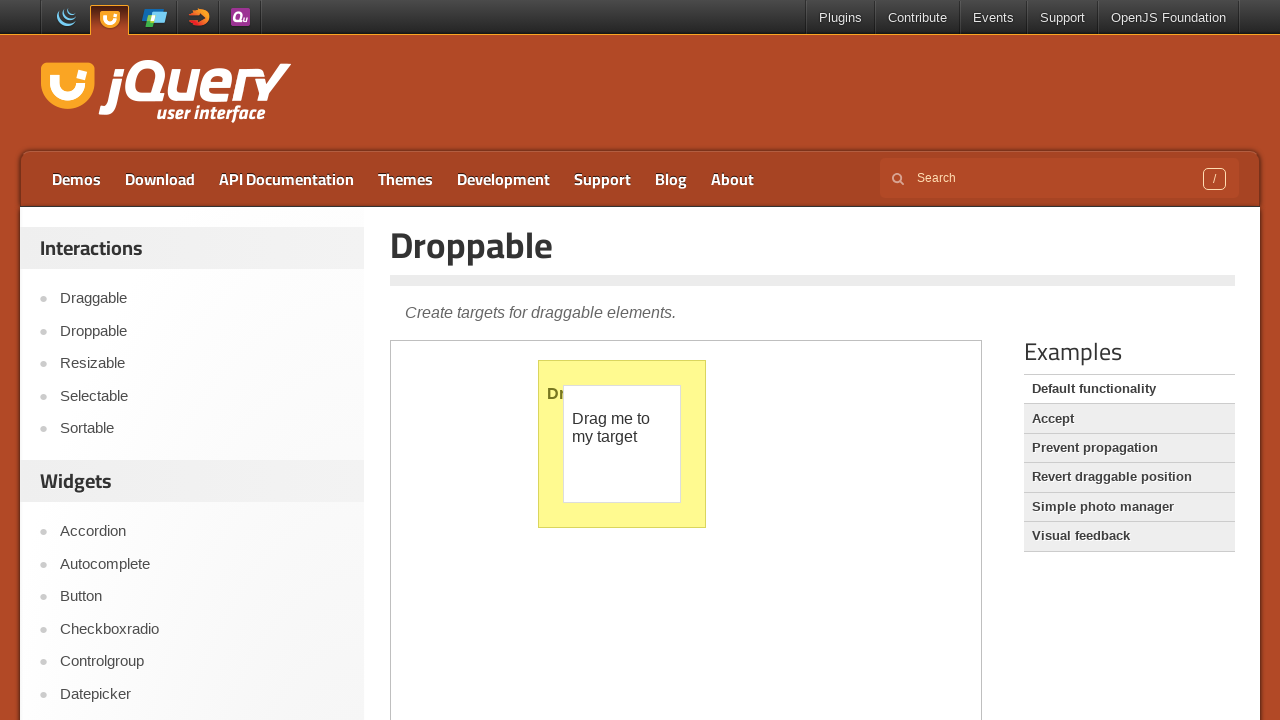

Retrieved text content from droppable element paragraph
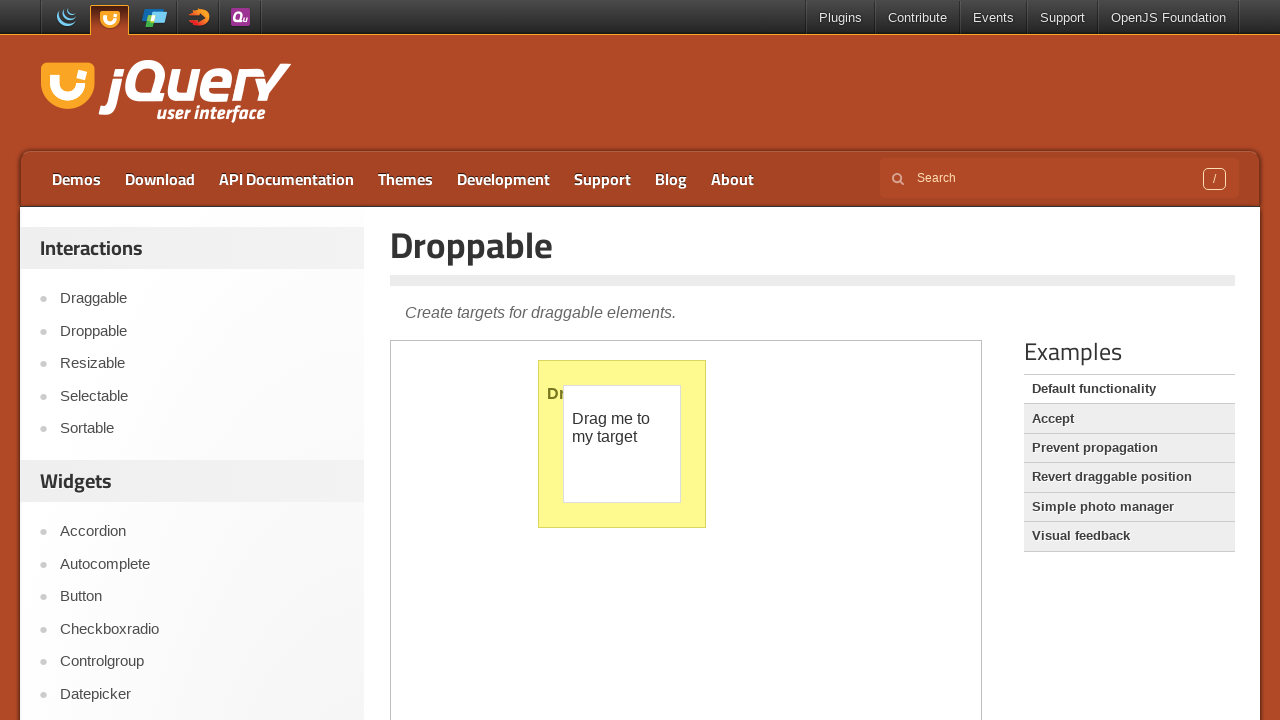

Verified drop was successful - text content is 'Dropped!'
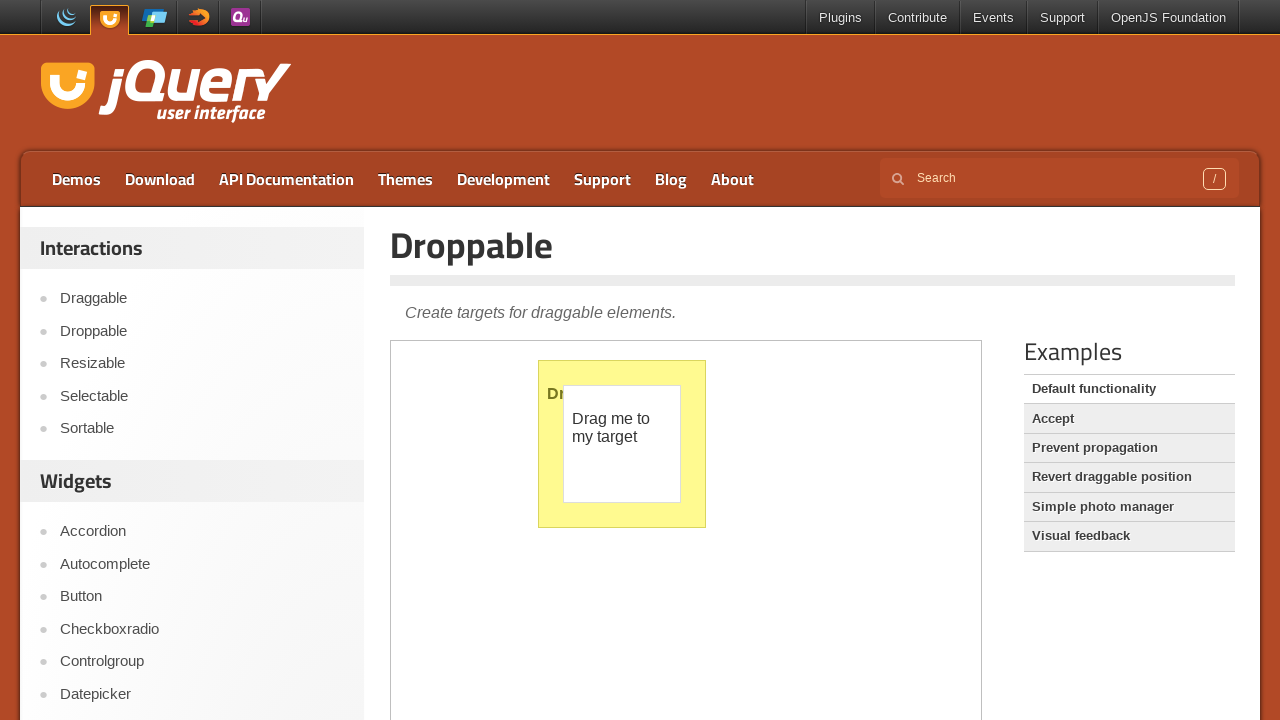

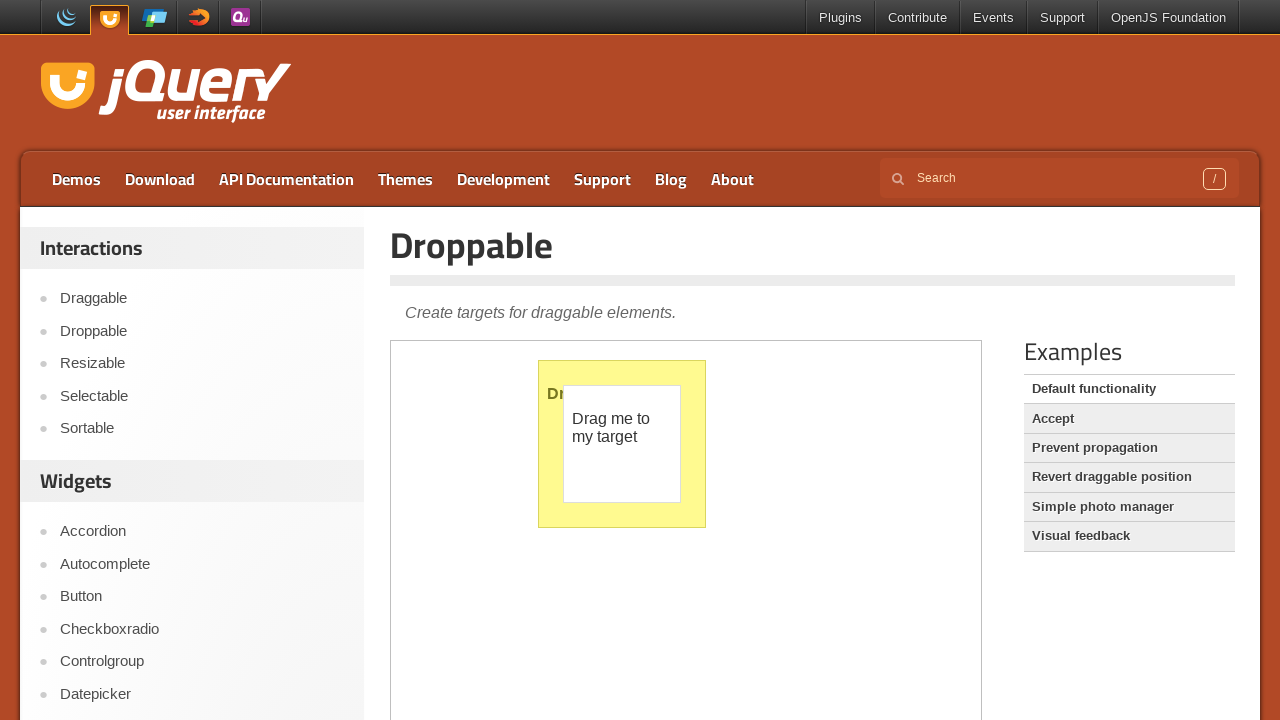